Tests pagination functionality by navigating through pages and verifying that hockey team data loads

Starting URL: https://www.scrapethissite.com/pages/forms/

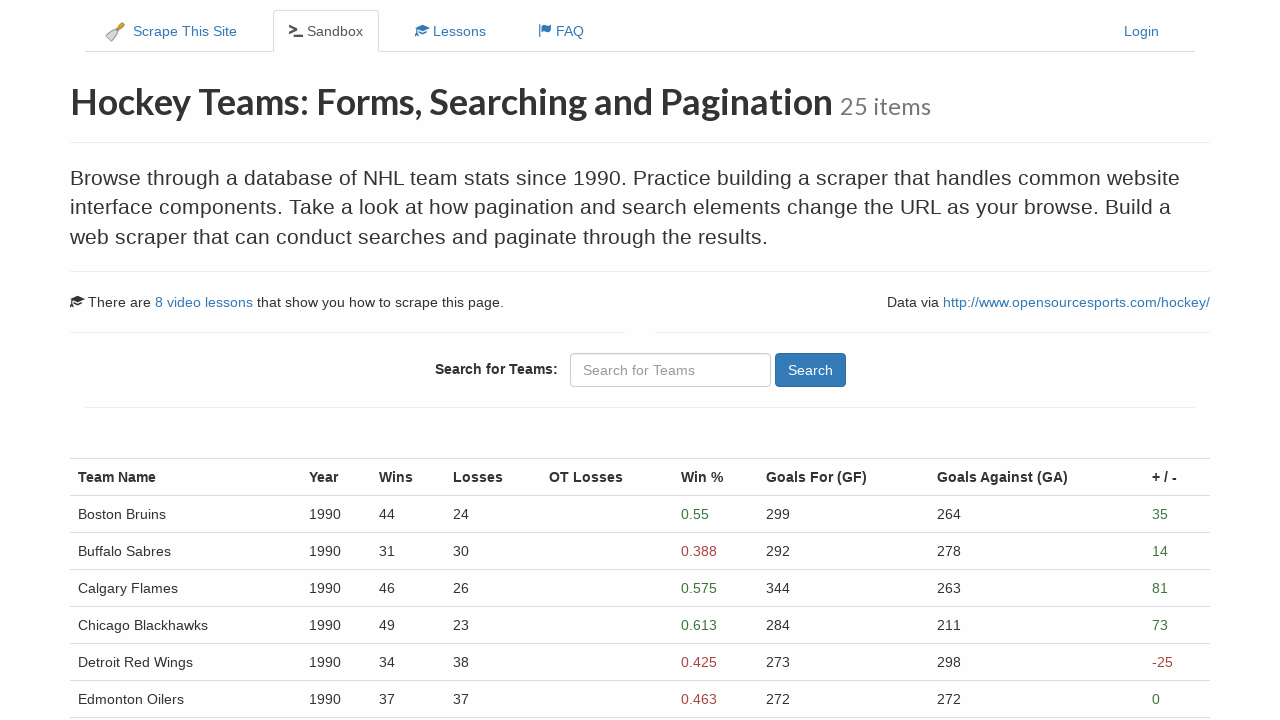

Clicked pagination link for page 1 at (102, 514) on a[href="/pages/forms/?page_num=1"]
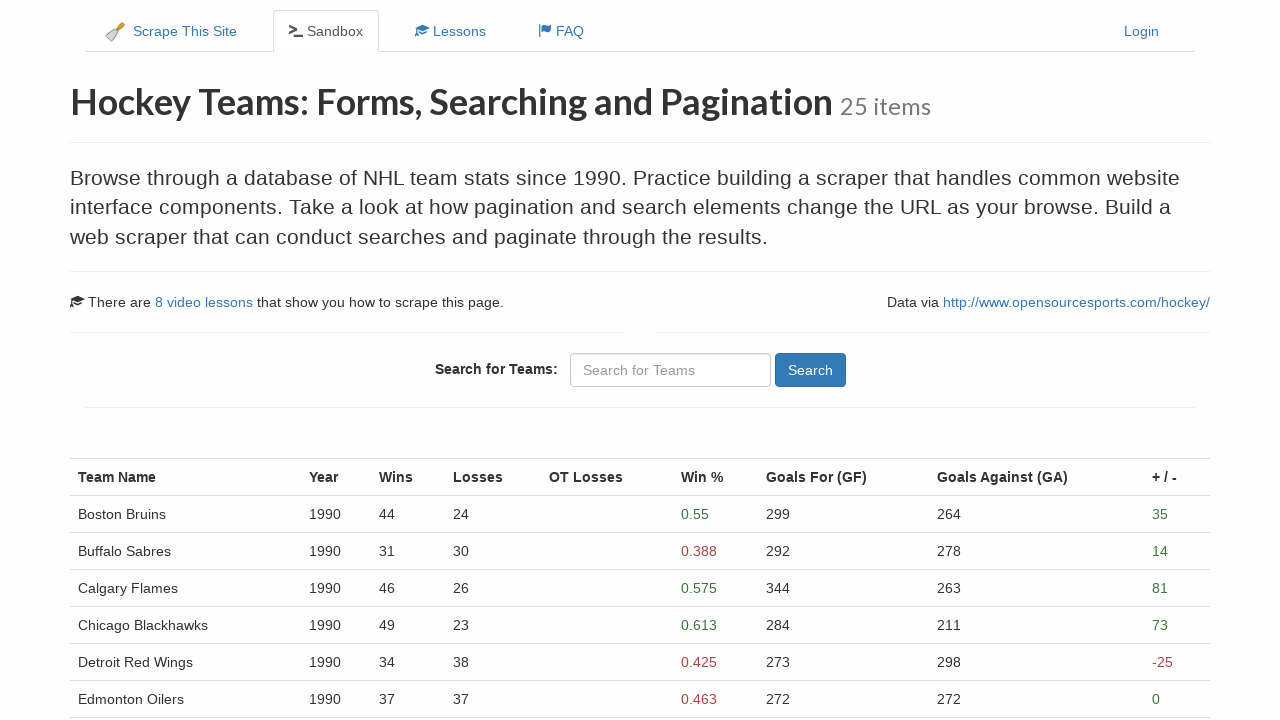

Table rows loaded on page 1
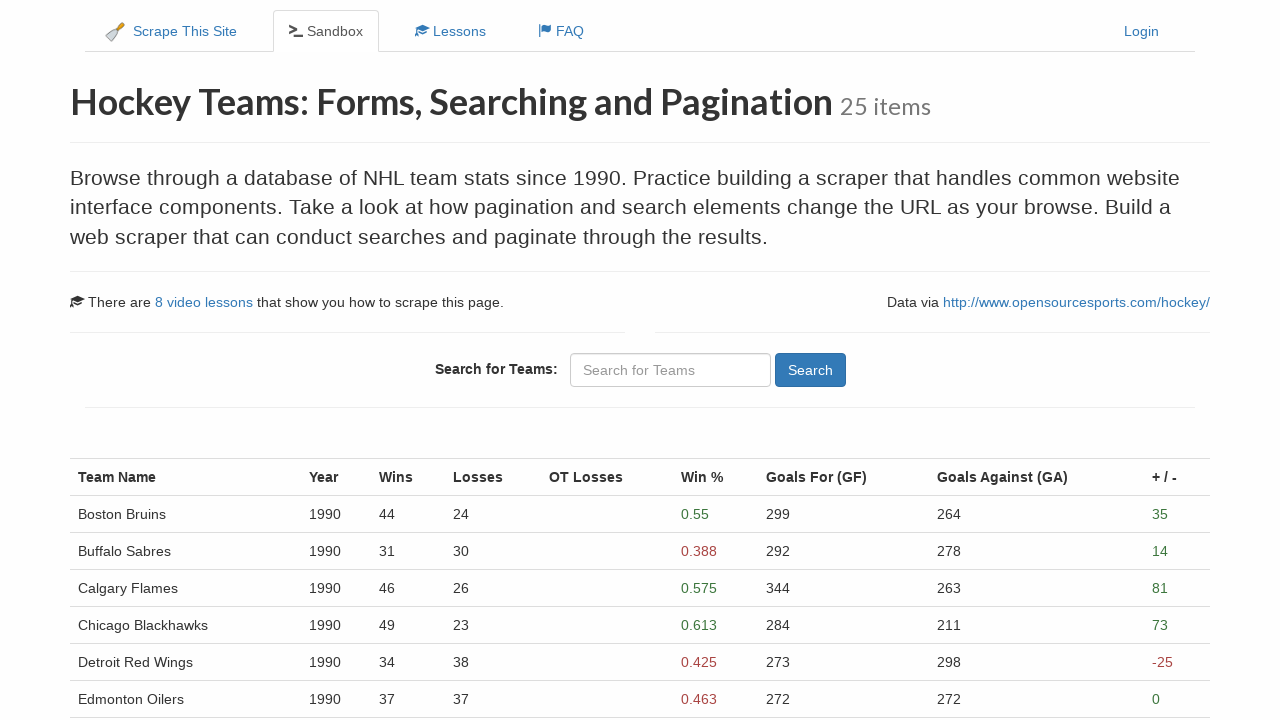

Hockey team data cells loaded on page 1
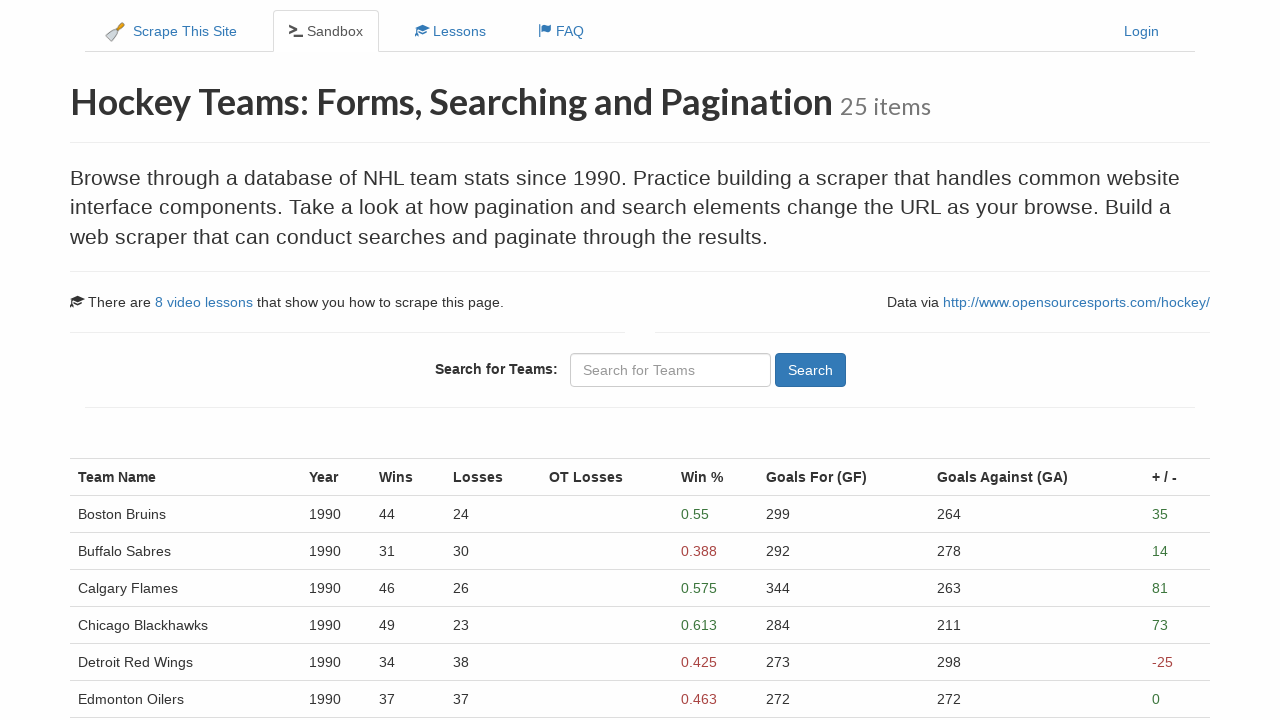

Clicked pagination link for page 2 at (135, 514) on a[href="/pages/forms/?page_num=2"]
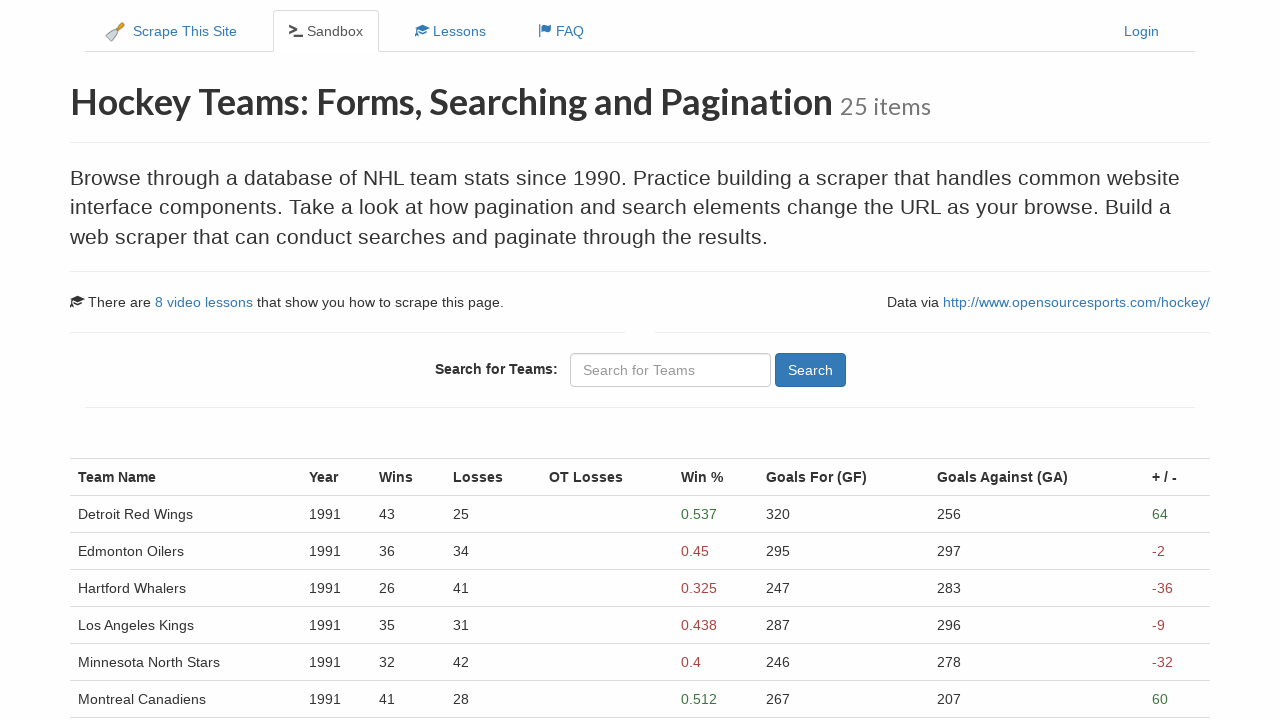

Table rows loaded on page 2
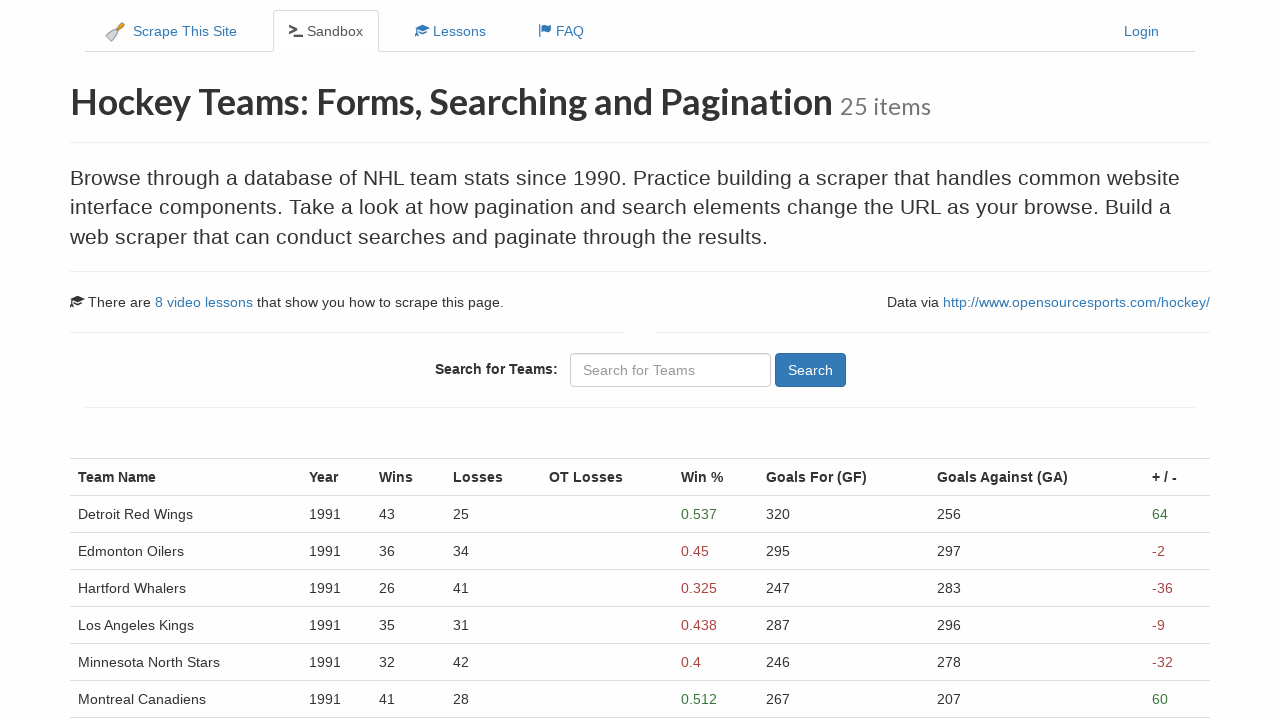

Hockey team data cells loaded on page 2
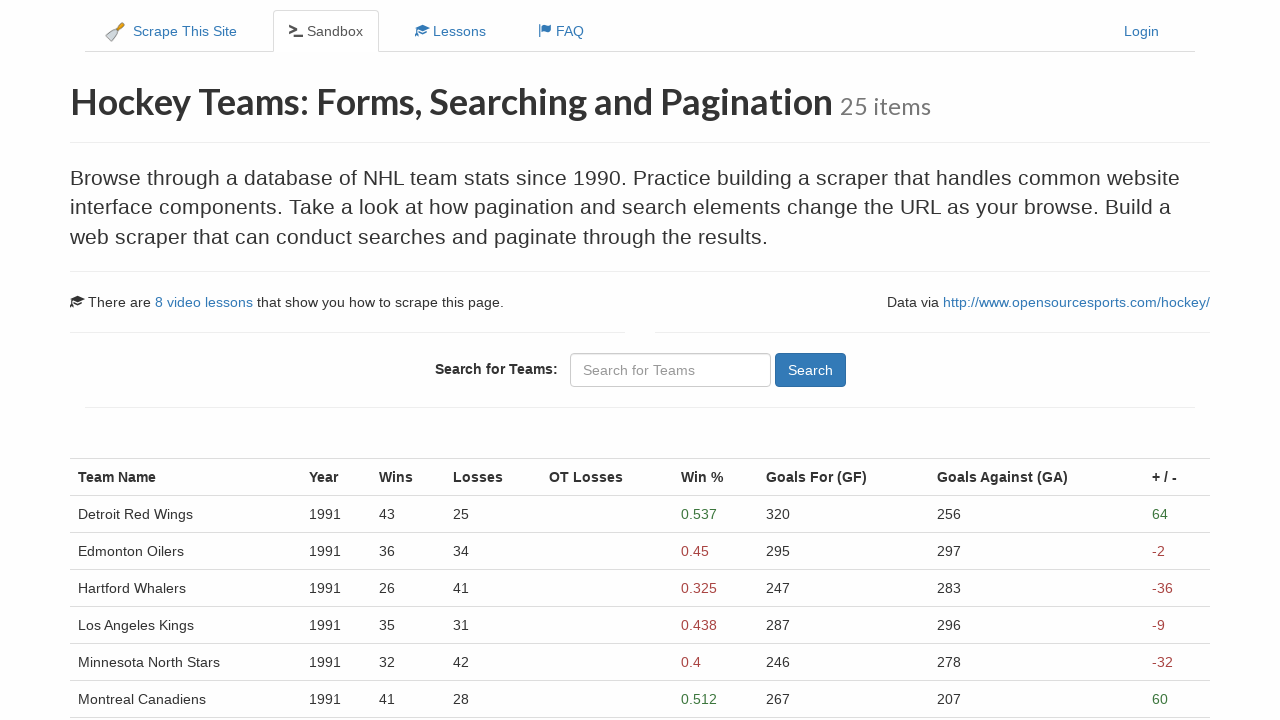

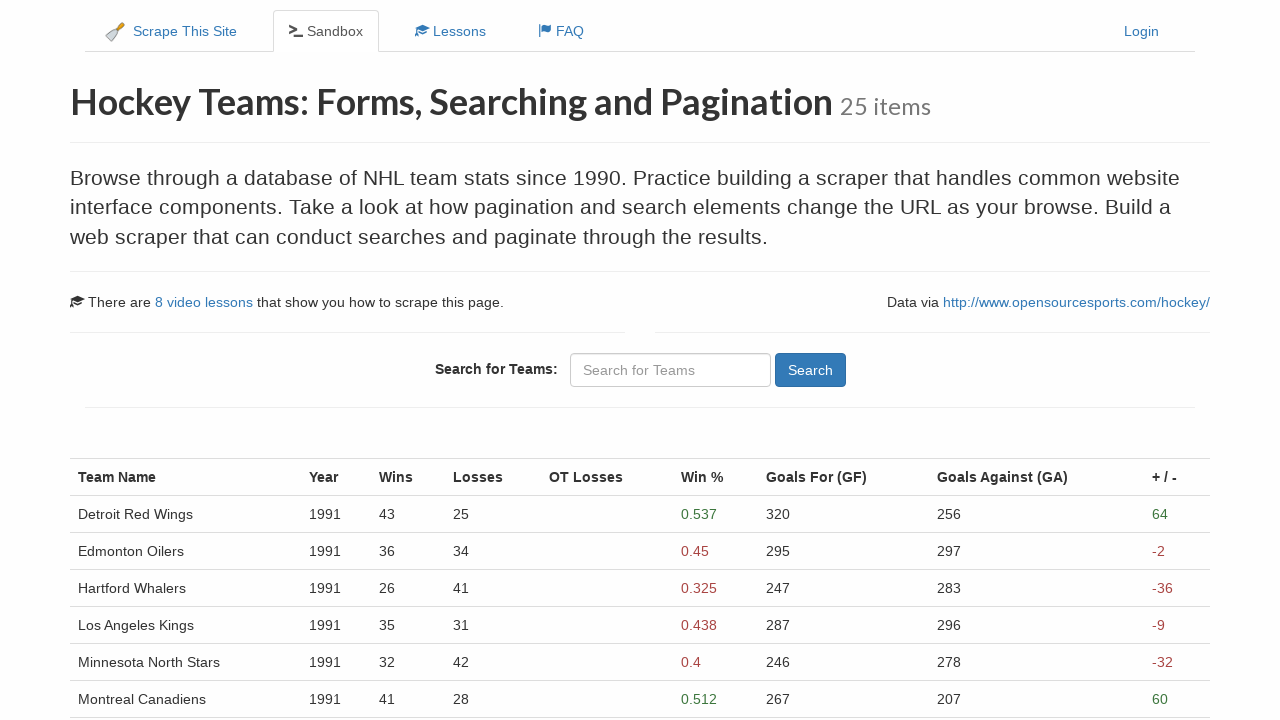